Tests an e-commerce vegetable store by searching for products containing "ca", verifying 4 products are displayed, adding items to cart including the 3rd product and "Cashews", and asserting the logo text is "GreenKart"

Starting URL: https://www.rahulshettyacademy.com/seleniumPractise/#/

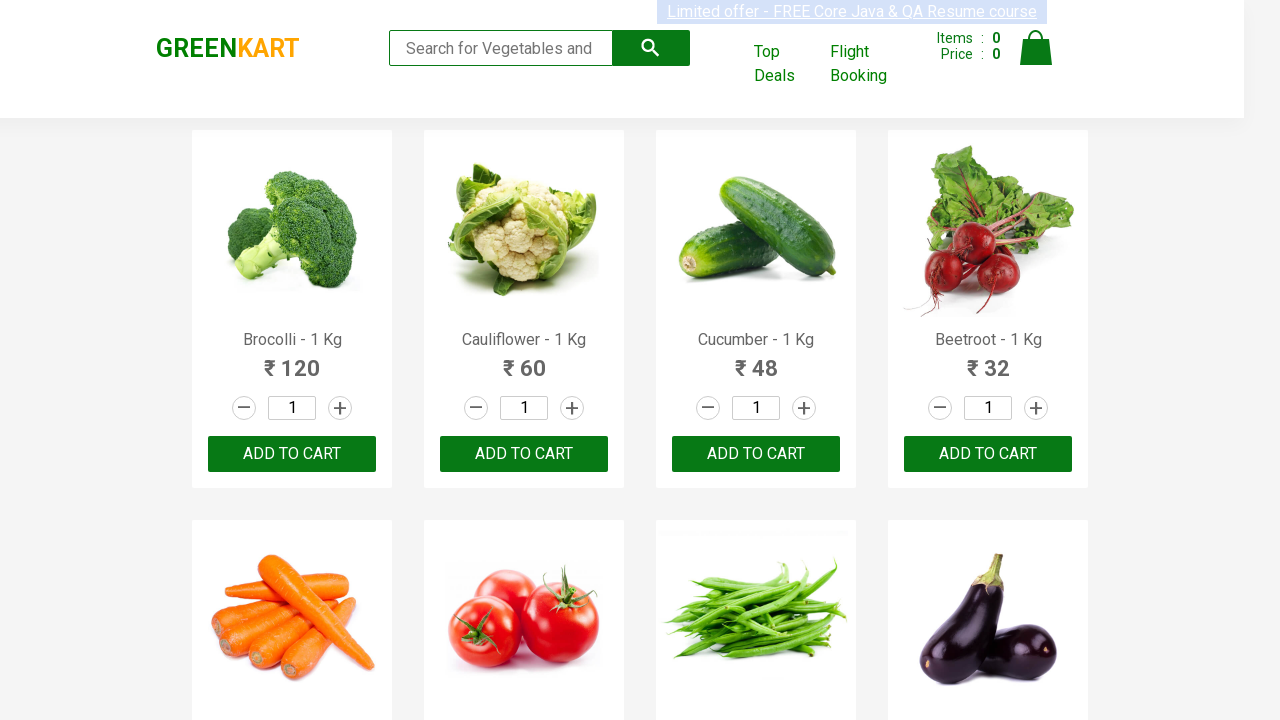

Filled search box with 'ca' to search for products on .search-keyword
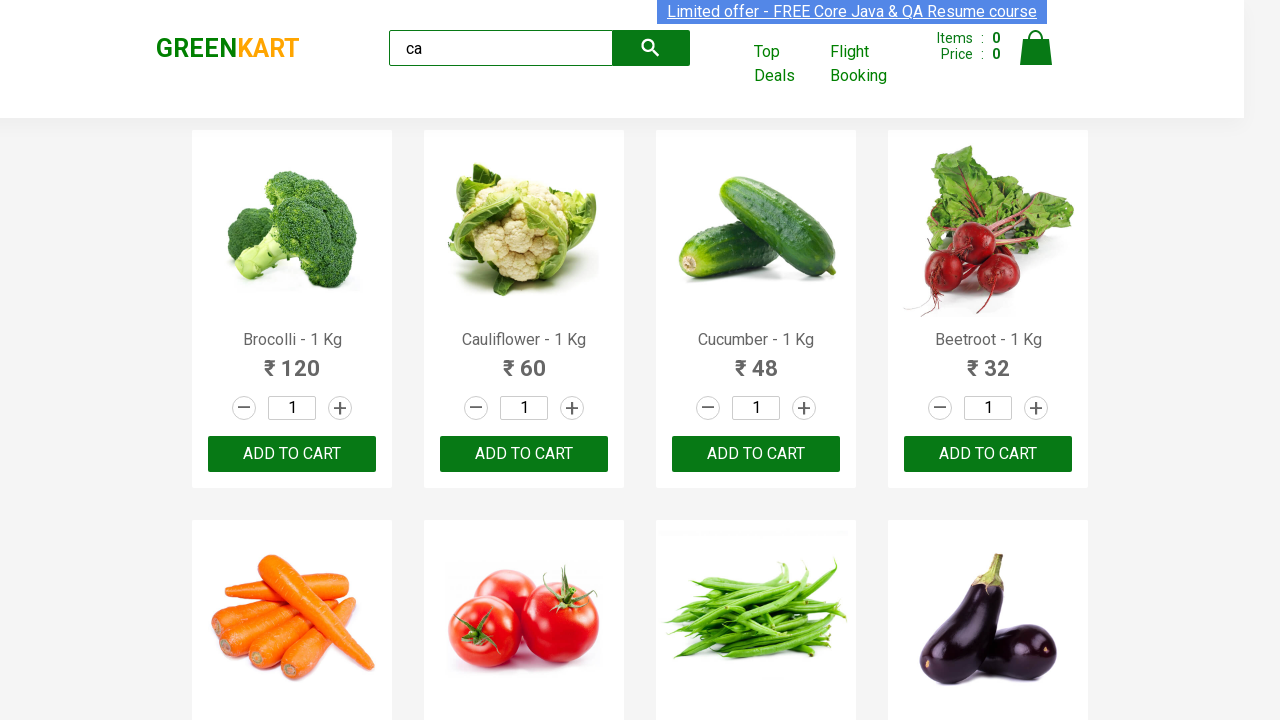

Waited 2 seconds for products to load
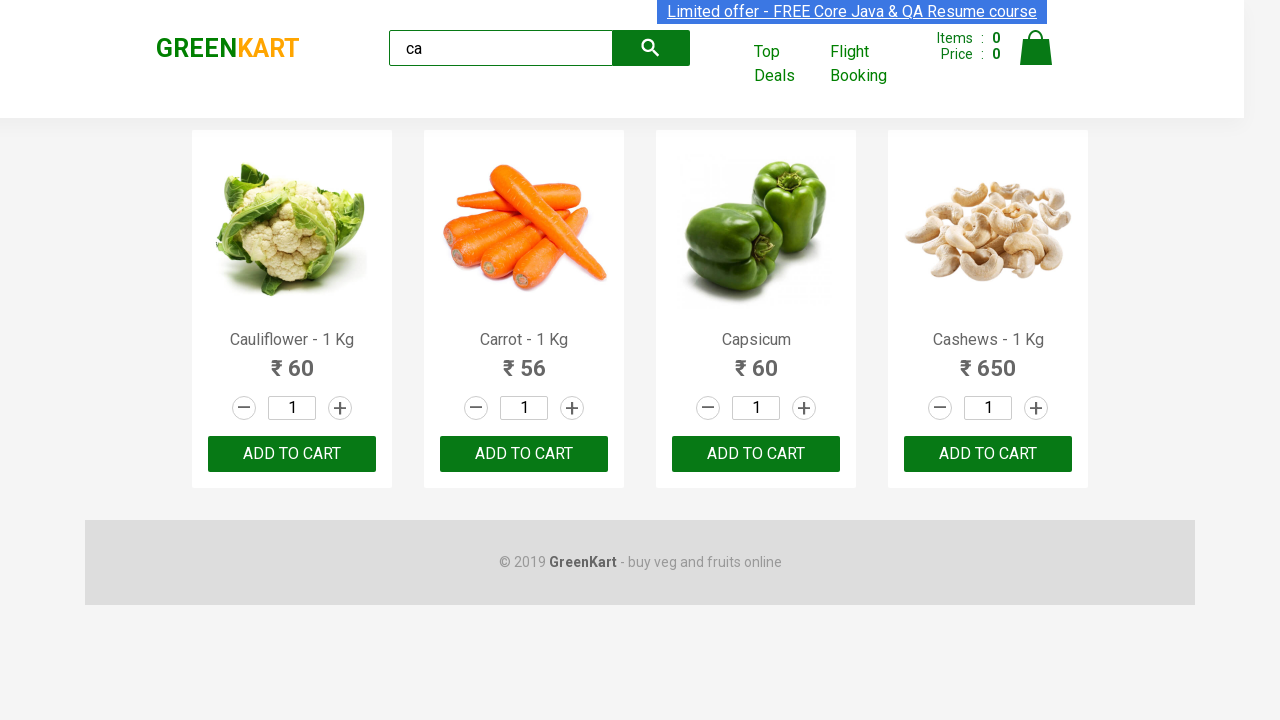

Verified 4 products are displayed after searching for 'ca'
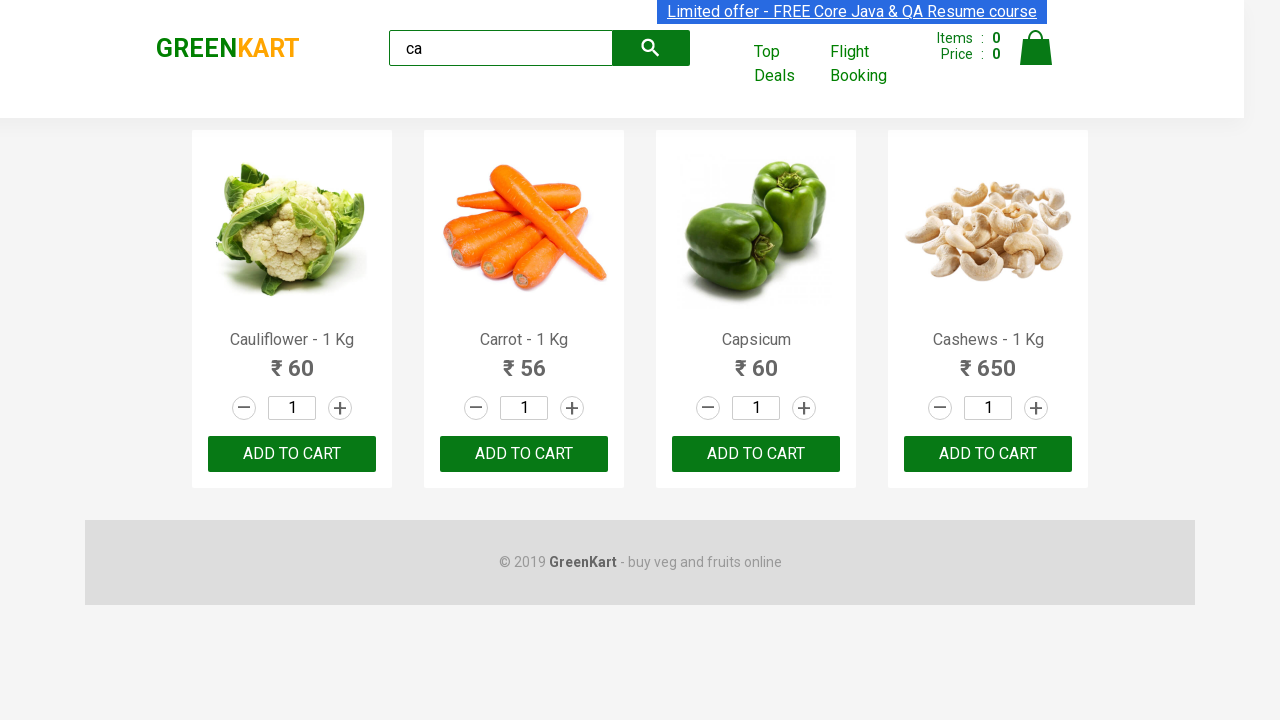

Clicked ADD TO CART on the 3rd product at (756, 454) on .products .product >> nth=2 >> text=ADD TO CART
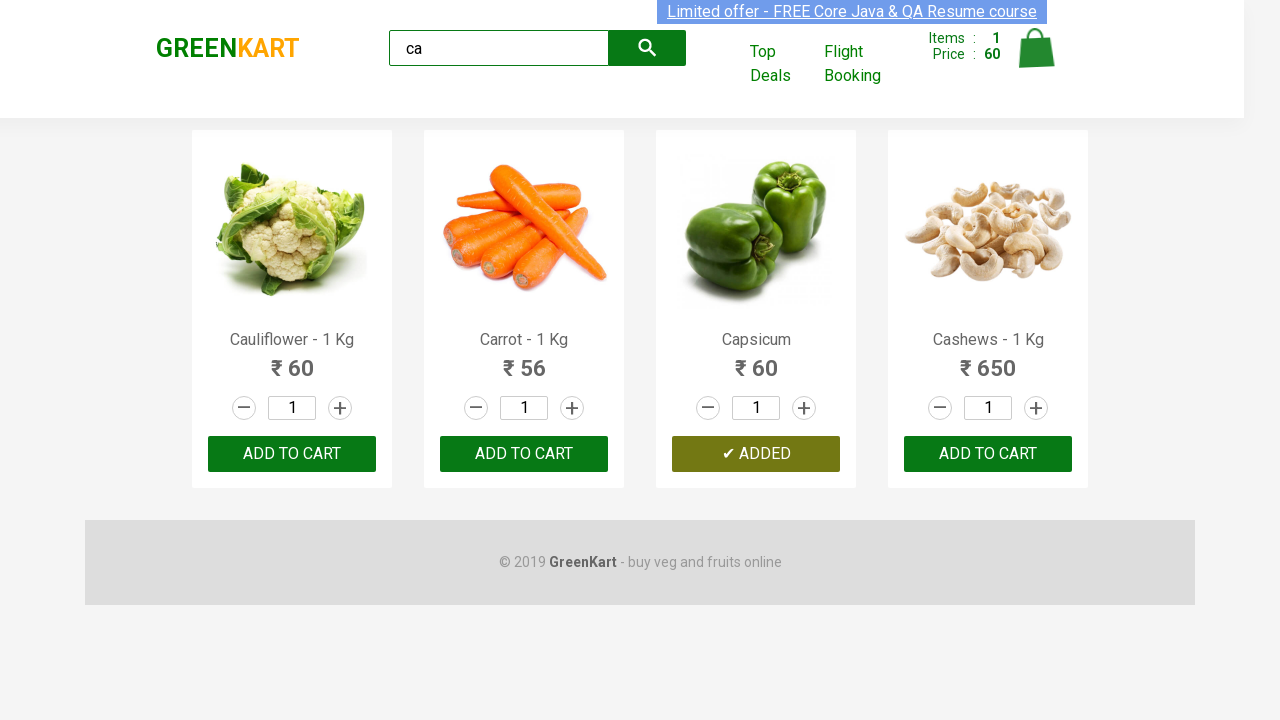

Found and clicked ADD TO CART for Cashews product at (988, 454) on .products .product >> nth=3 >> button
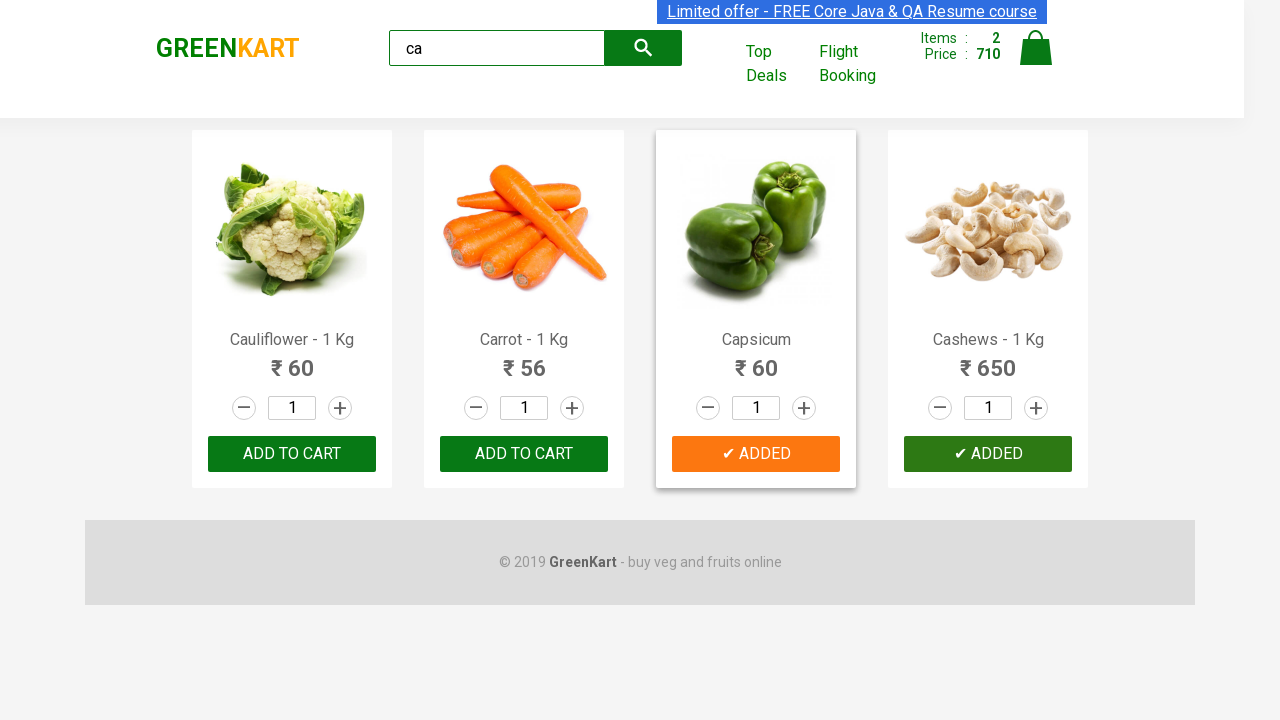

Asserted that logo text is 'GreenKart'
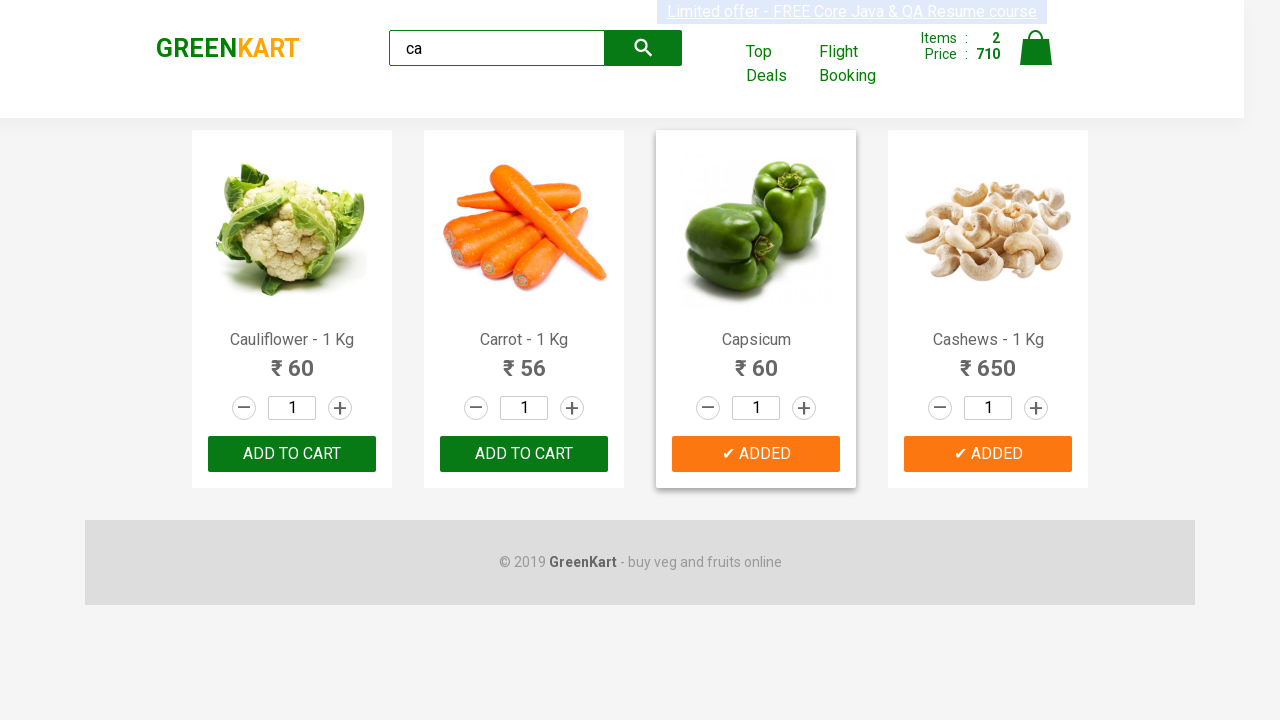

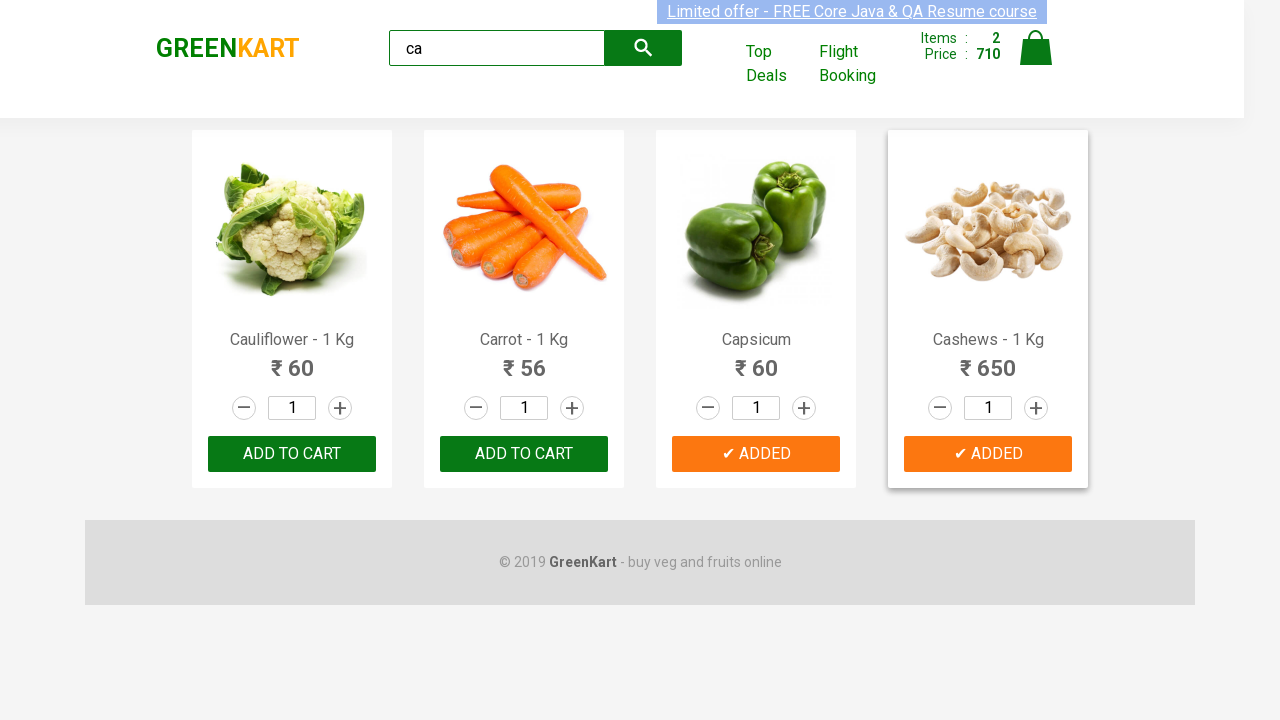